Tests unchecking checkbox elements after checking them

Starting URL: https://example.cypress.io/commands/actions

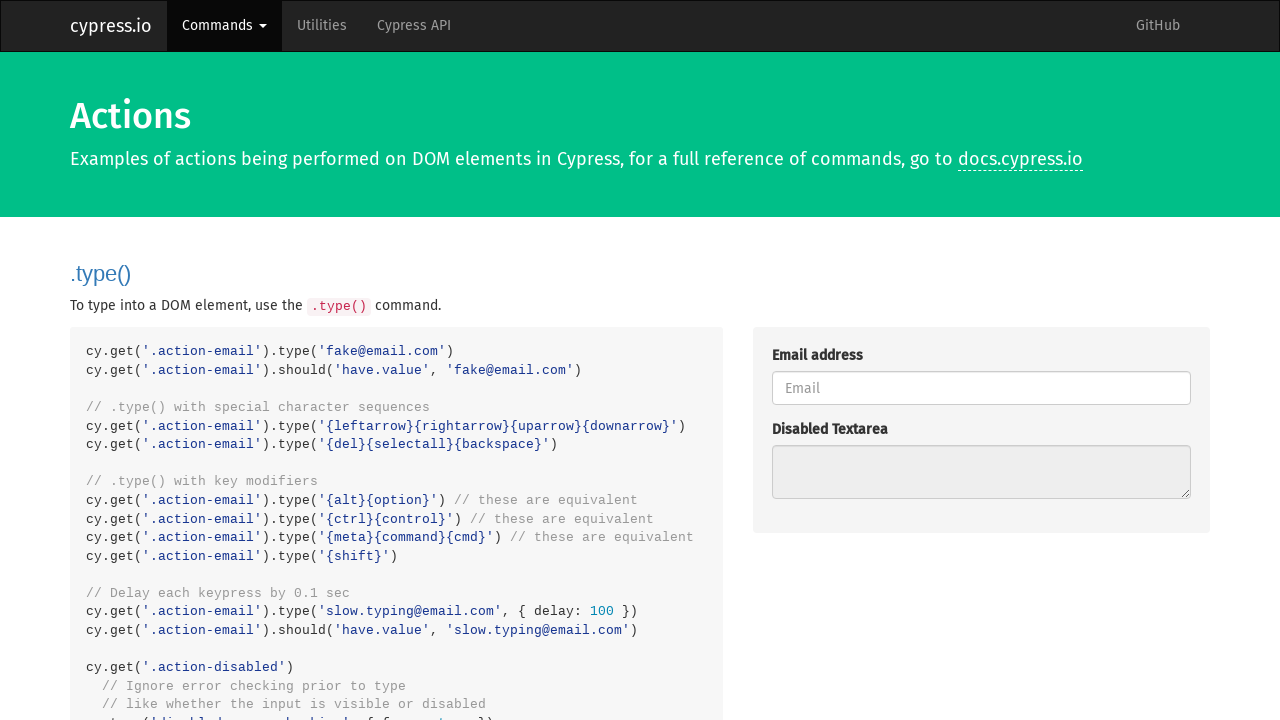

Unchecked enabled checkbox at index 0 at (778, 361) on .action-check > :not(.disabled) [type='checkbox'] >> nth=0
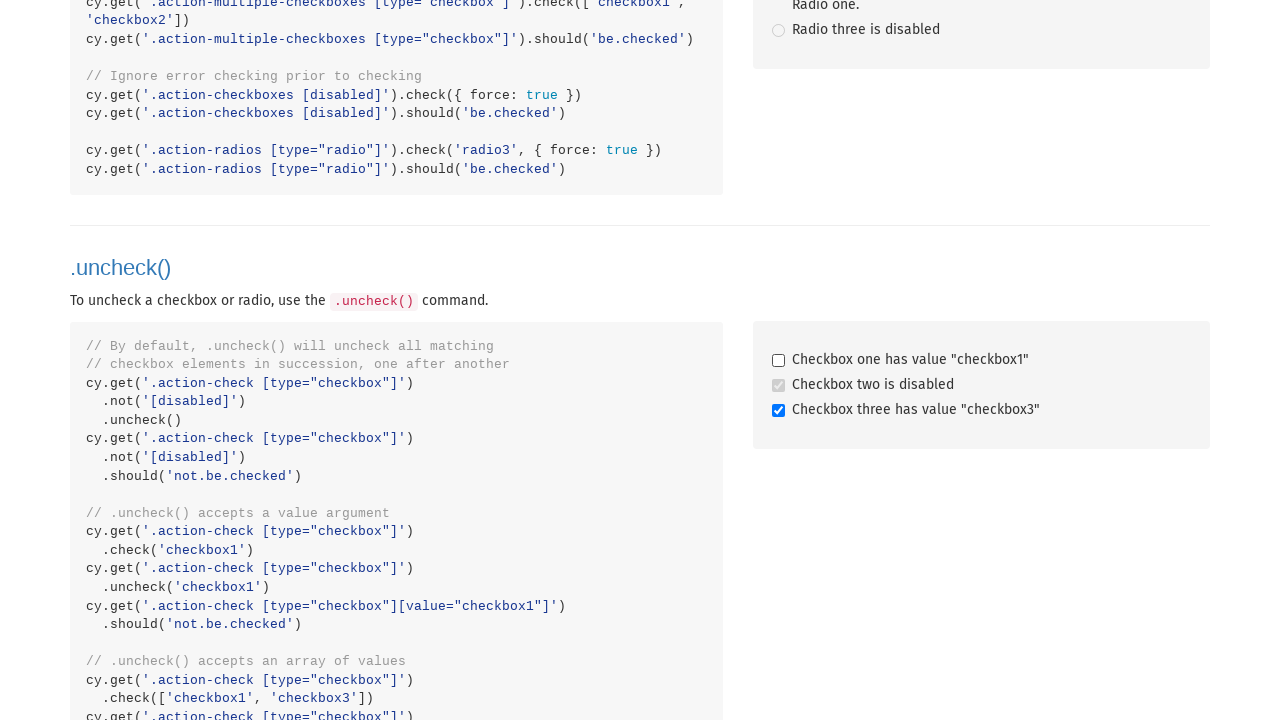

Unchecked enabled checkbox at index 1 at (778, 411) on .action-check > :not(.disabled) [type='checkbox'] >> nth=1
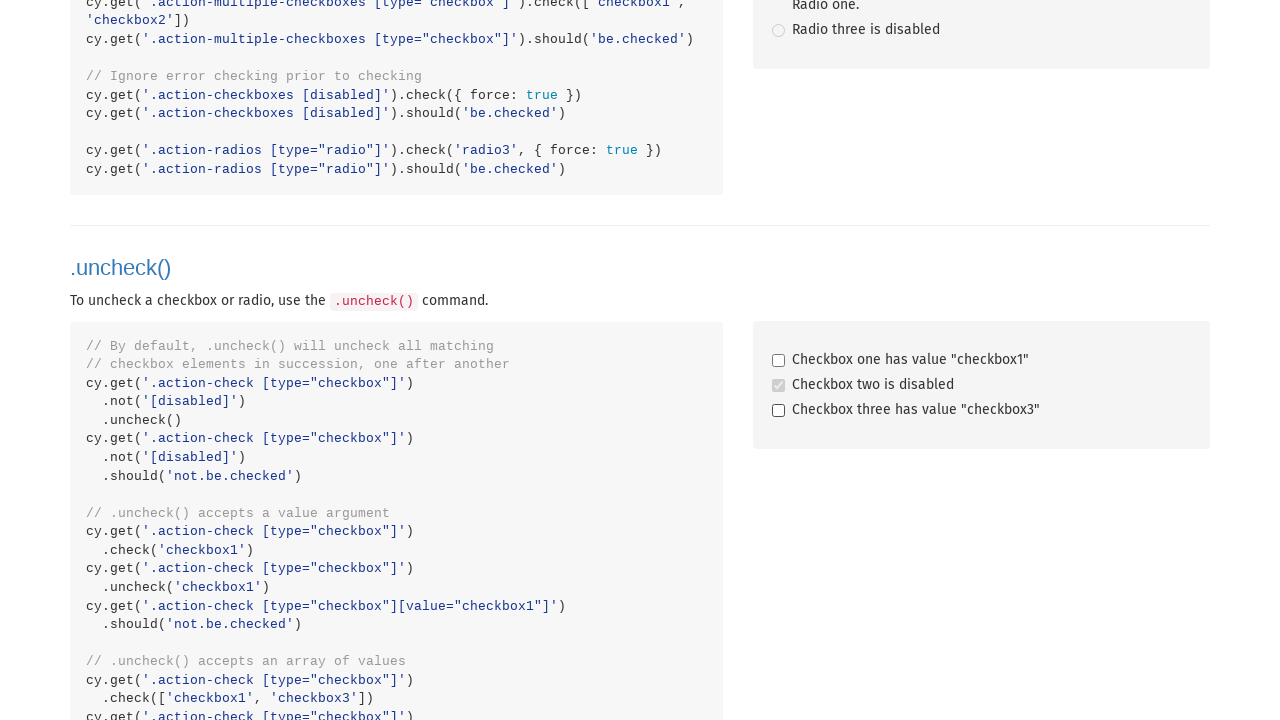

Checked checkbox1 at (778, 361) on .action-check >> [type='checkbox'][value='checkbox1']
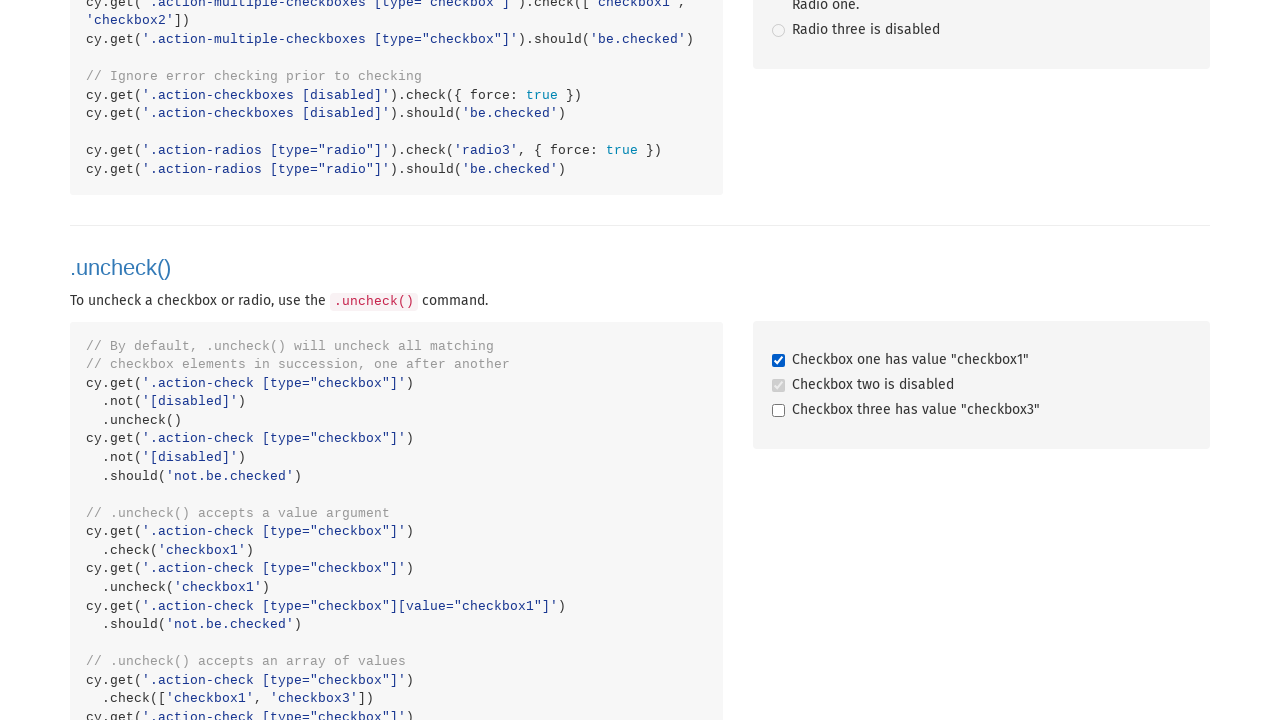

Unchecked checkbox1 at (778, 361) on .action-check >> [type='checkbox'][value='checkbox1']
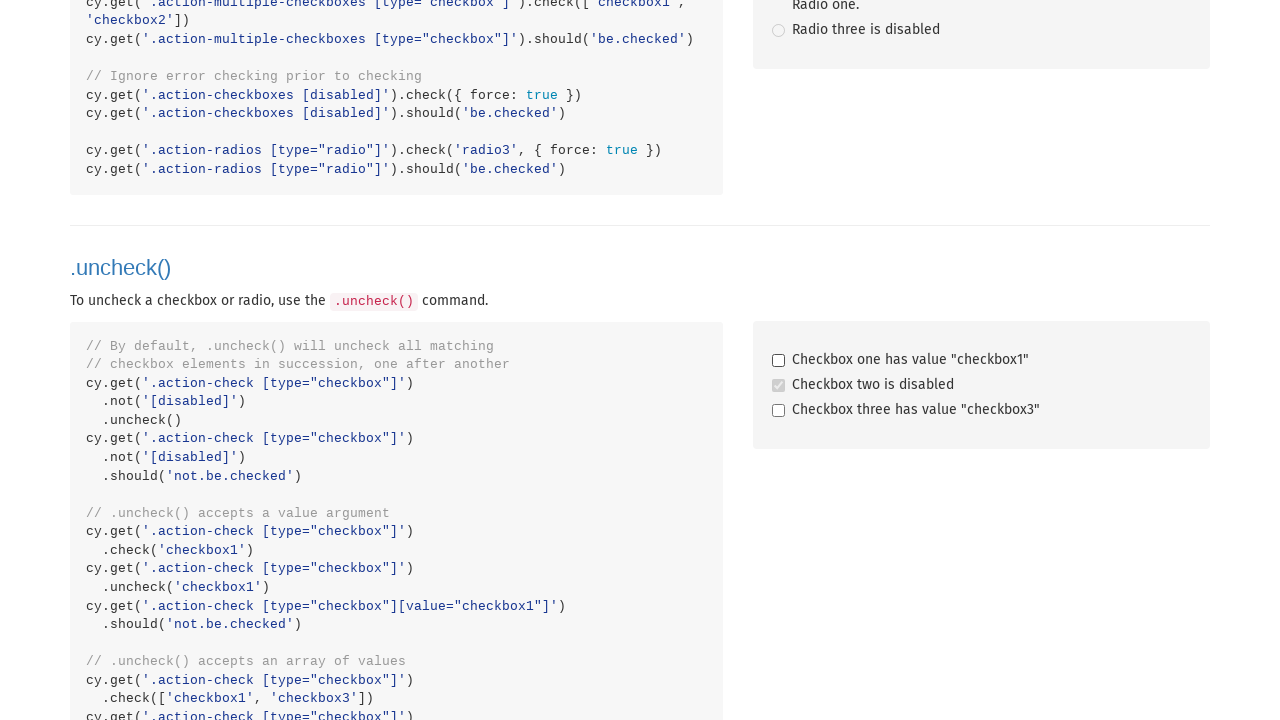

Checked checkbox1 at (778, 361) on .action-check >> [value='checkbox1']
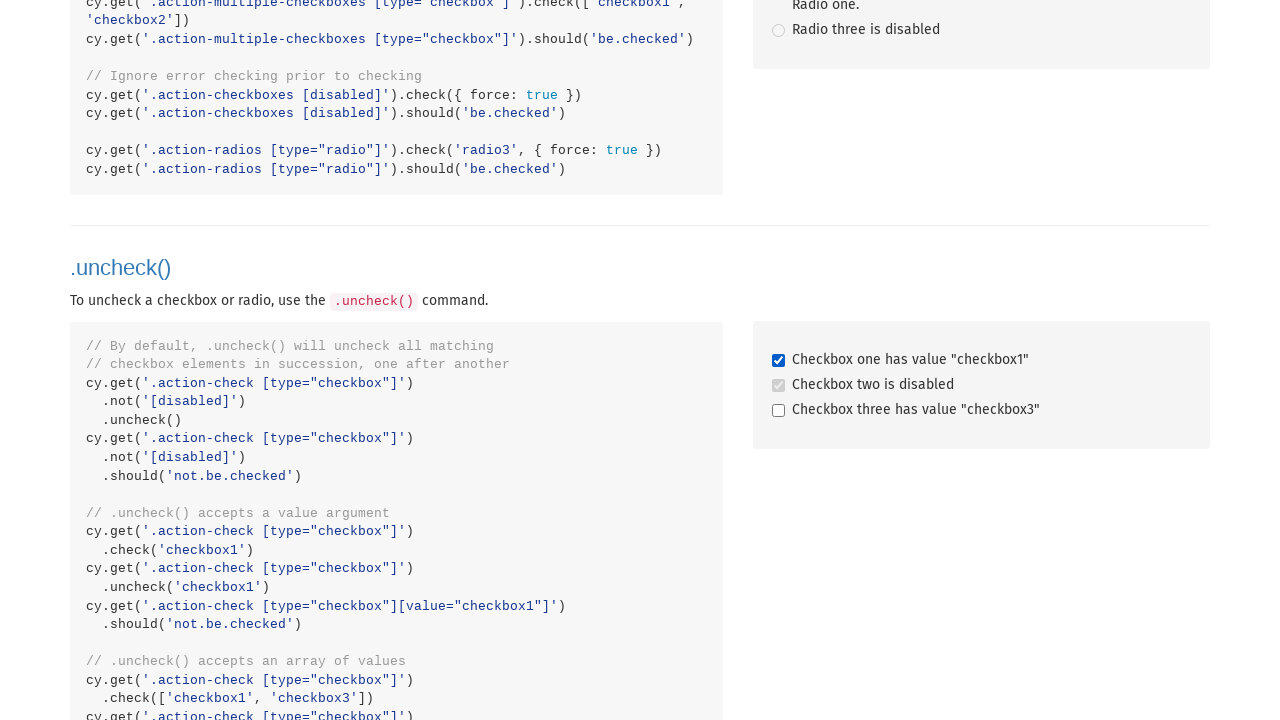

Checked checkbox3 at (778, 411) on .action-check >> [value='checkbox3']
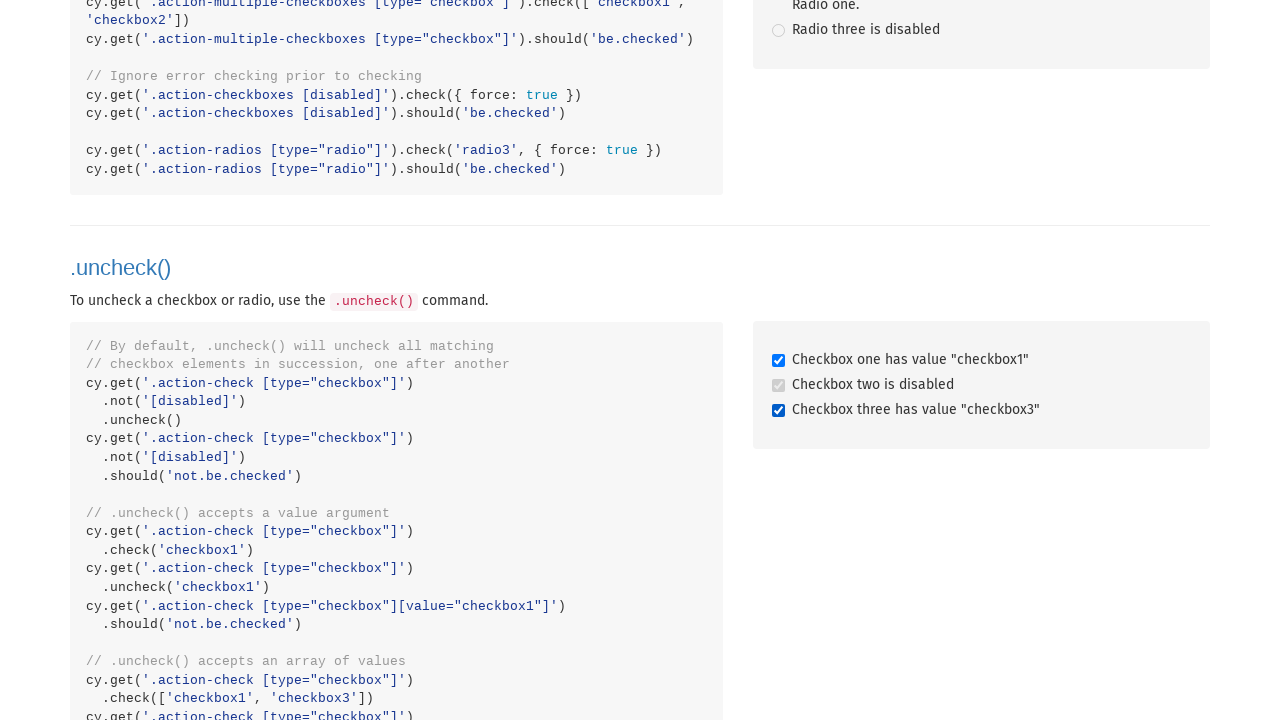

Unchecked checkbox1 at (778, 361) on .action-check >> [value='checkbox1']
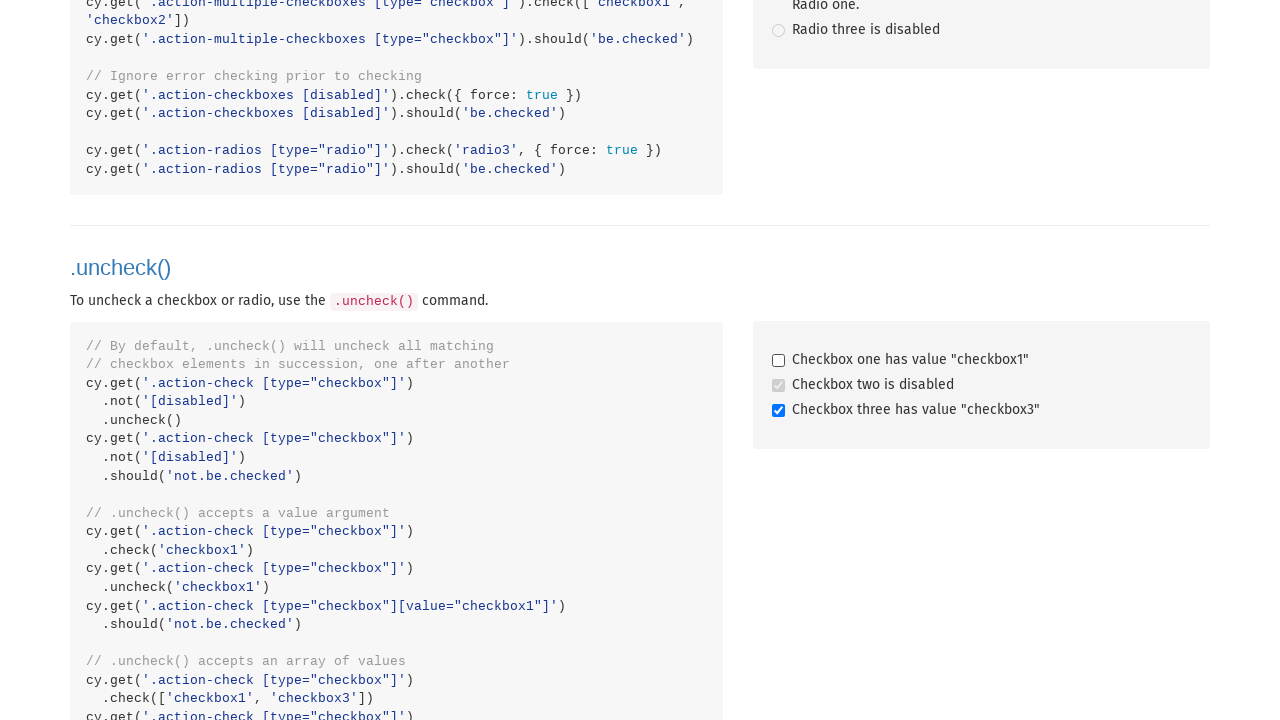

Unchecked checkbox3 at (778, 411) on .action-check >> [value='checkbox3']
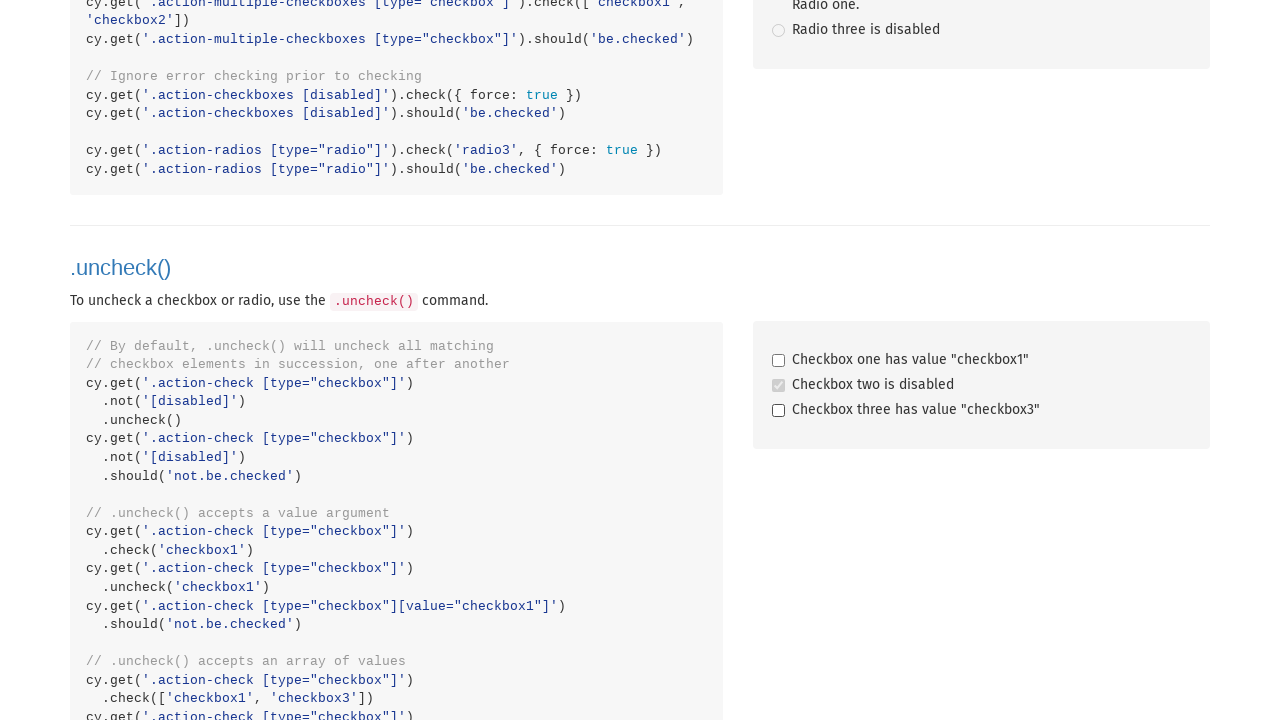

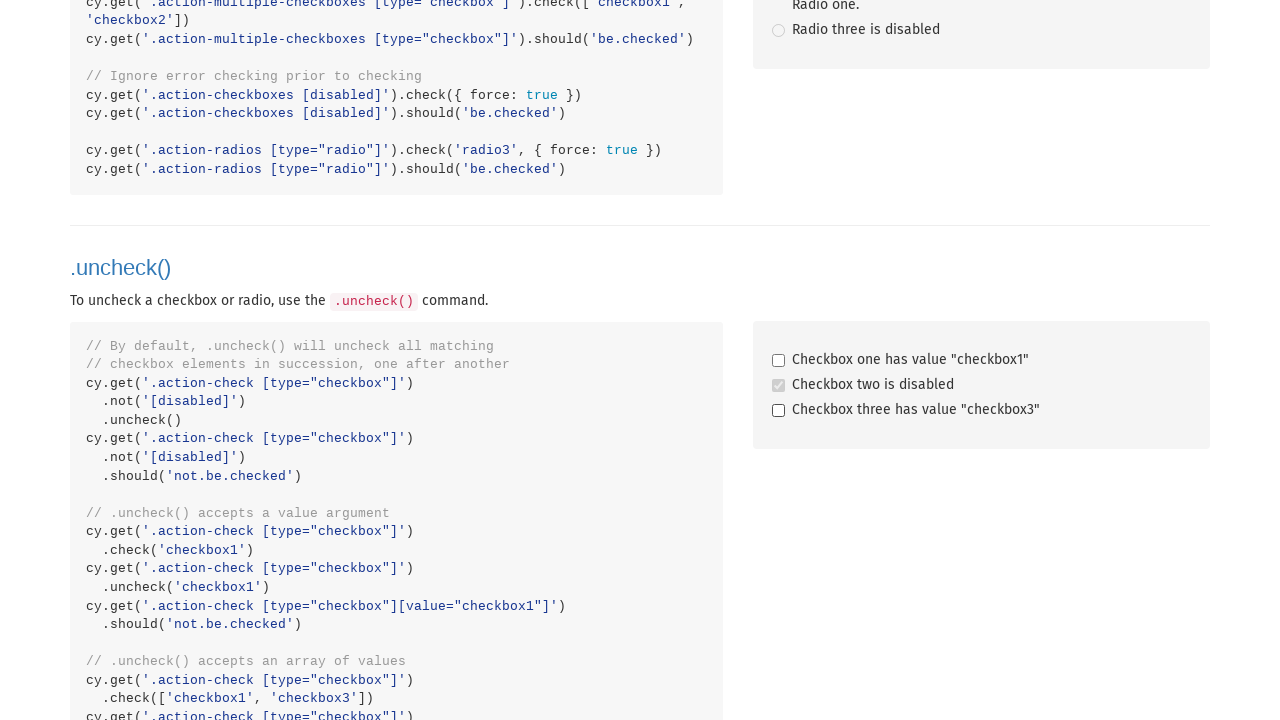